Tests the contact form with special characters and numbers to verify input validation

Starting URL: https://lm.skillbox.cc/qa_tester/module02/homework1/

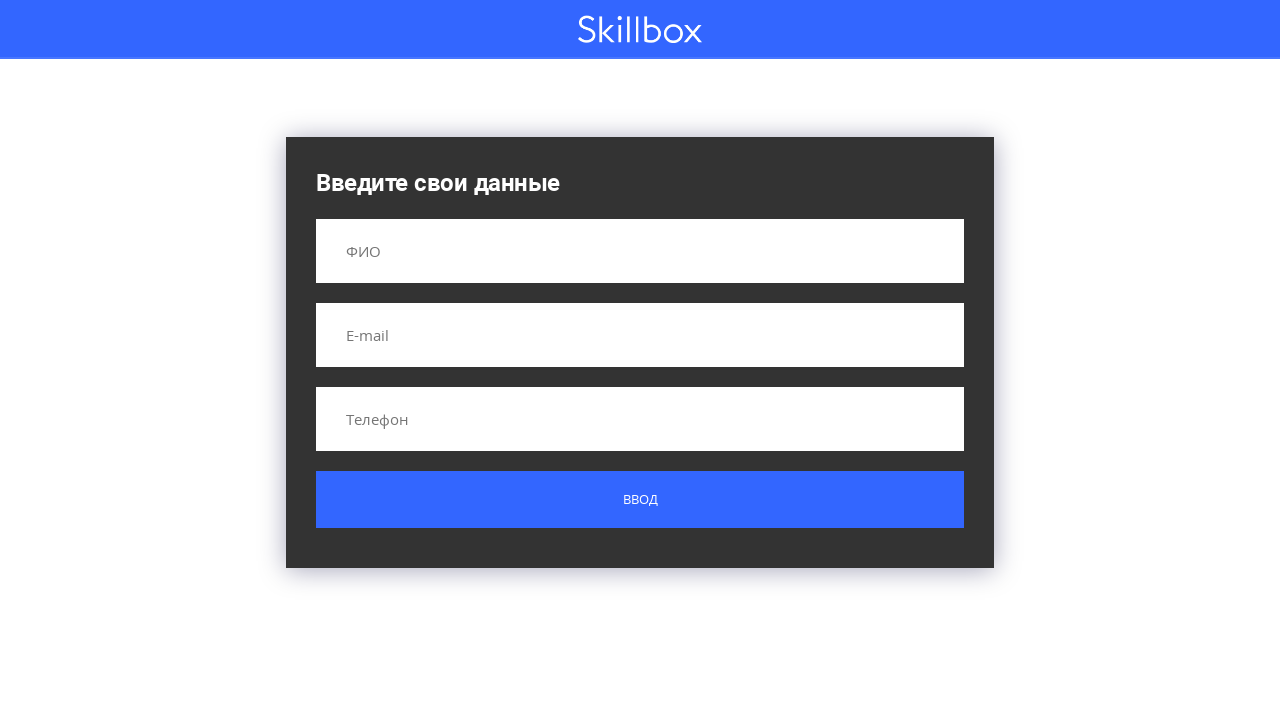

Filled name field with special characters and numbers 'qwe#$%123' on input[name='name']
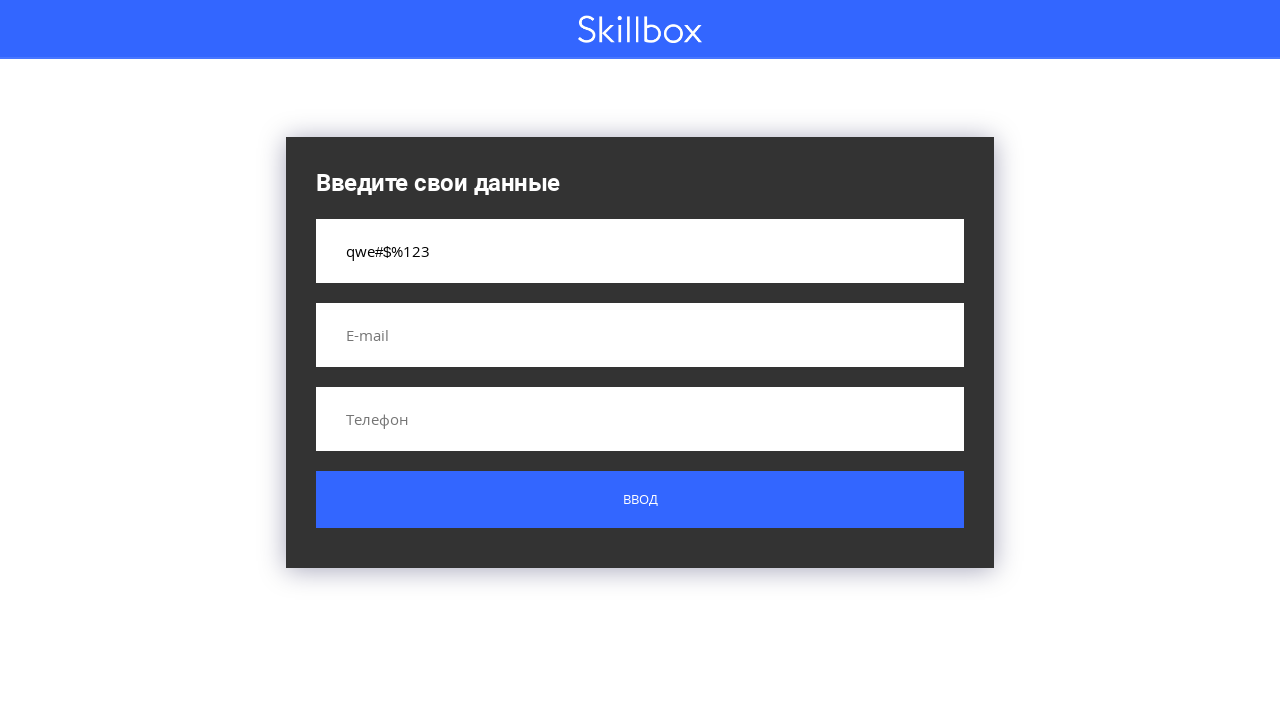

Filled email field with special characters and numbers 'qwe#$%123' on input[name='email']
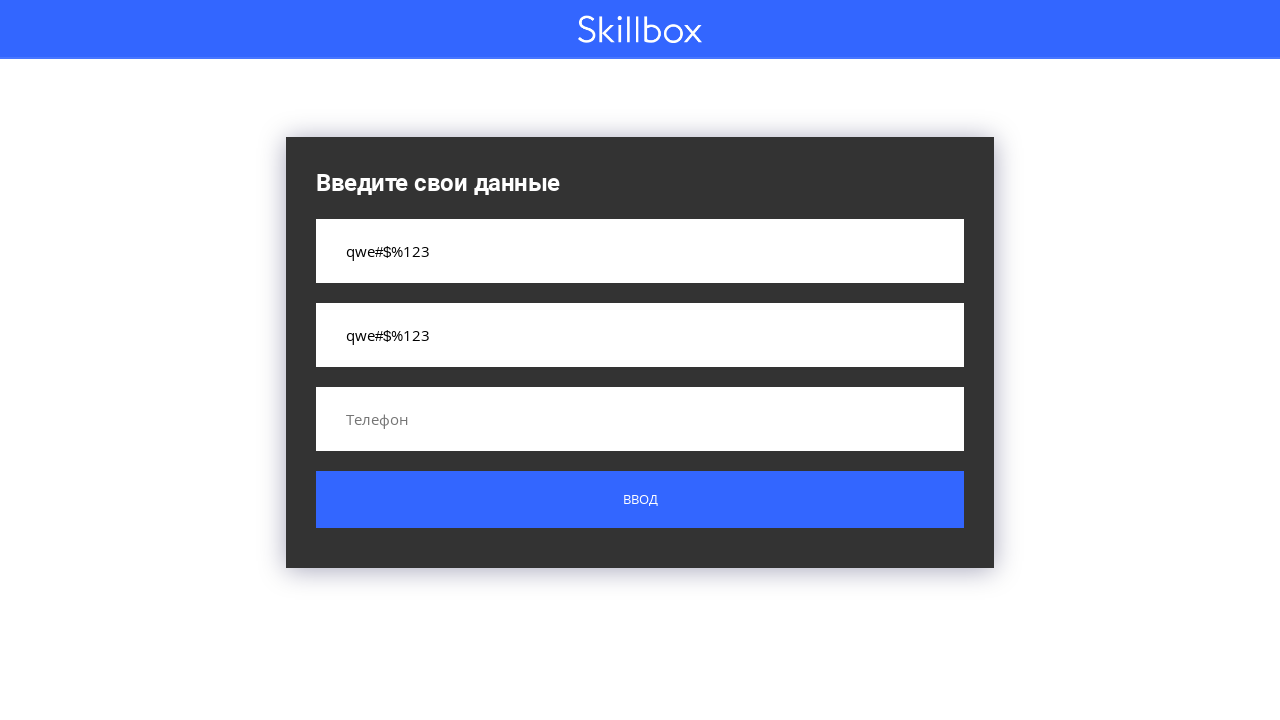

Filled phone field with special characters and numbers 'qwe#$%123' on input[name='phone']
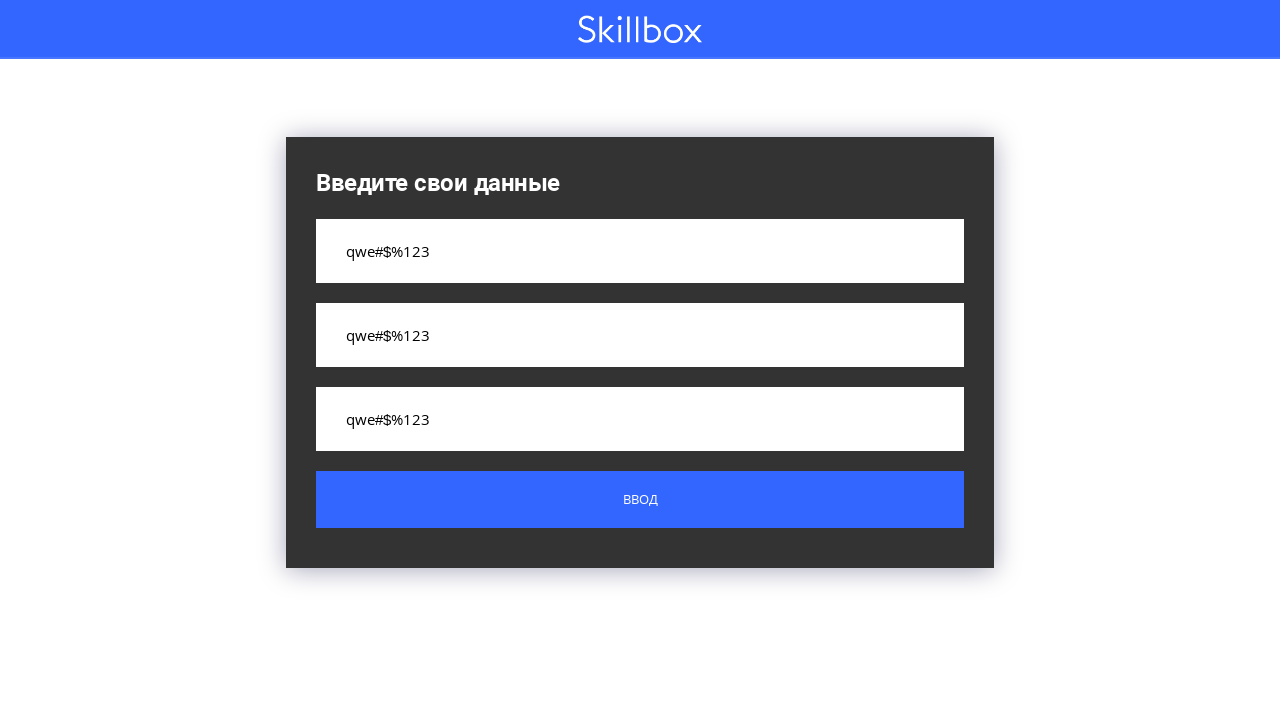

Clicked submit button to submit form with special characters at (640, 500) on .button
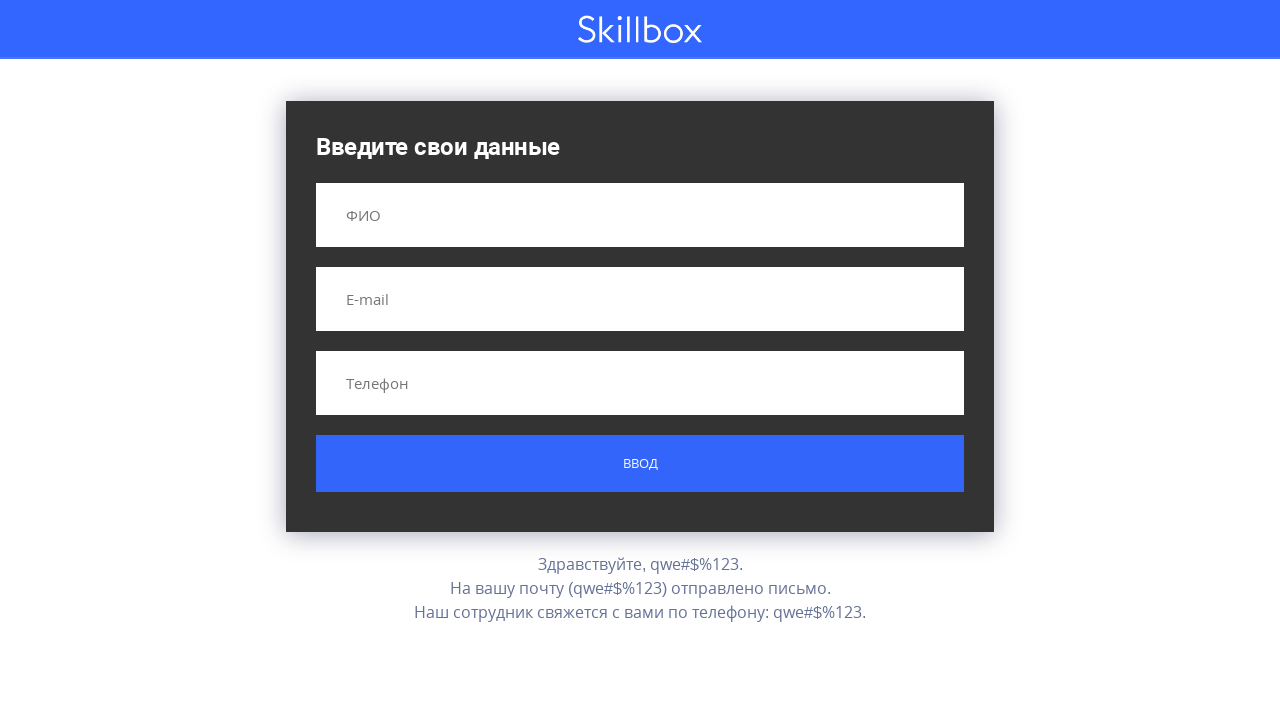

Result message appeared, validating input handling of special characters
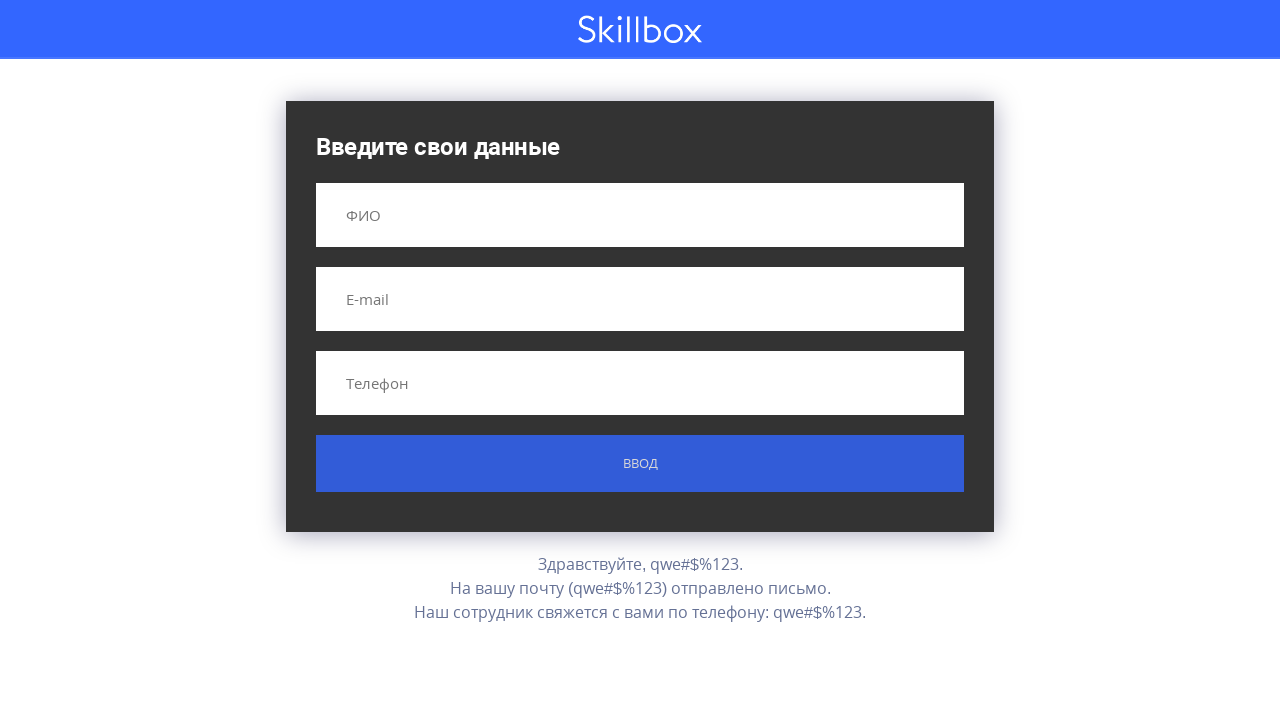

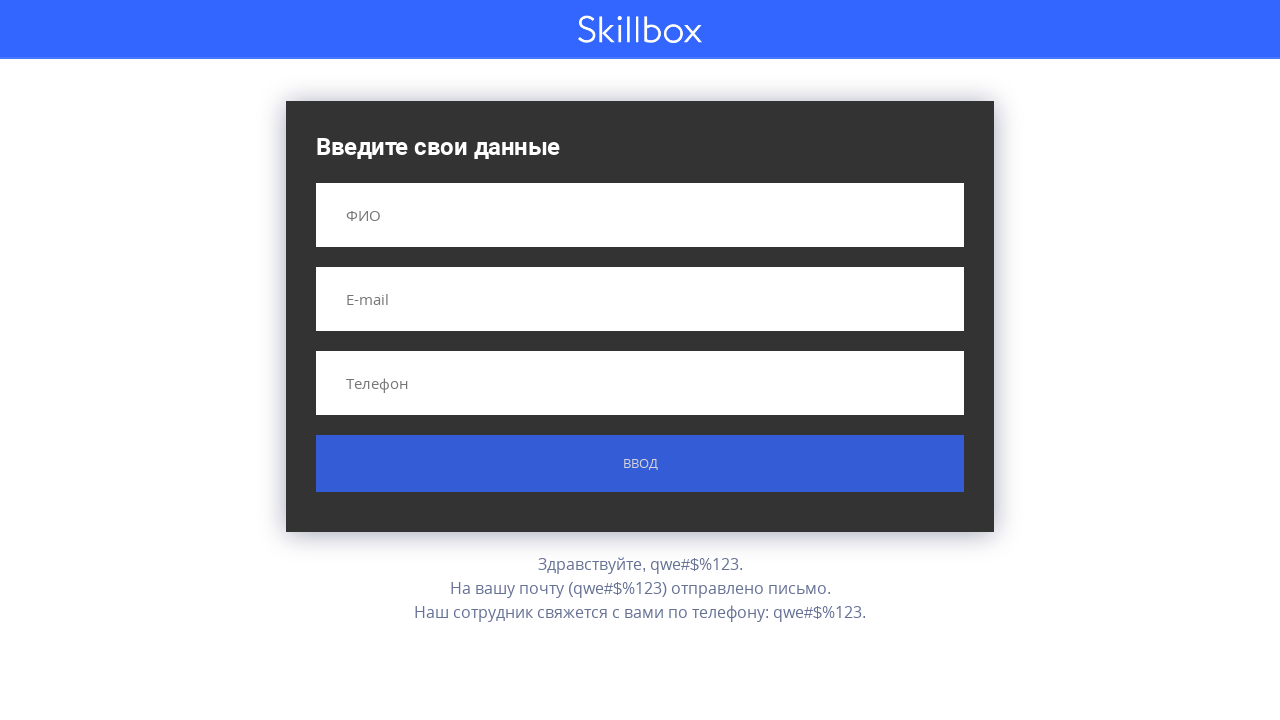